Tests tab navigation through the IDE buttons and panels, verifying focus moves correctly between demo, file, trim, outline, help buttons, and other UI elements

Starting URL: https://elan-language.github.io/LanguageAndIDE/

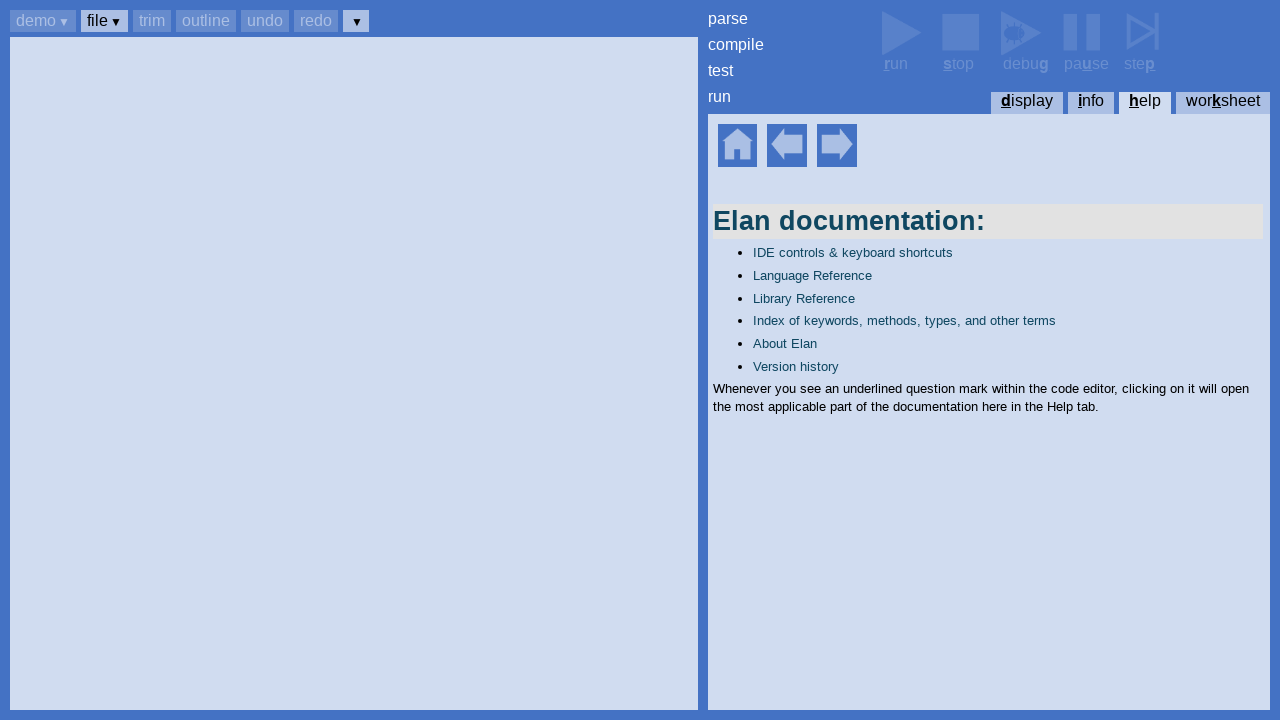

Set up dialog handler to accept dialogs on page load
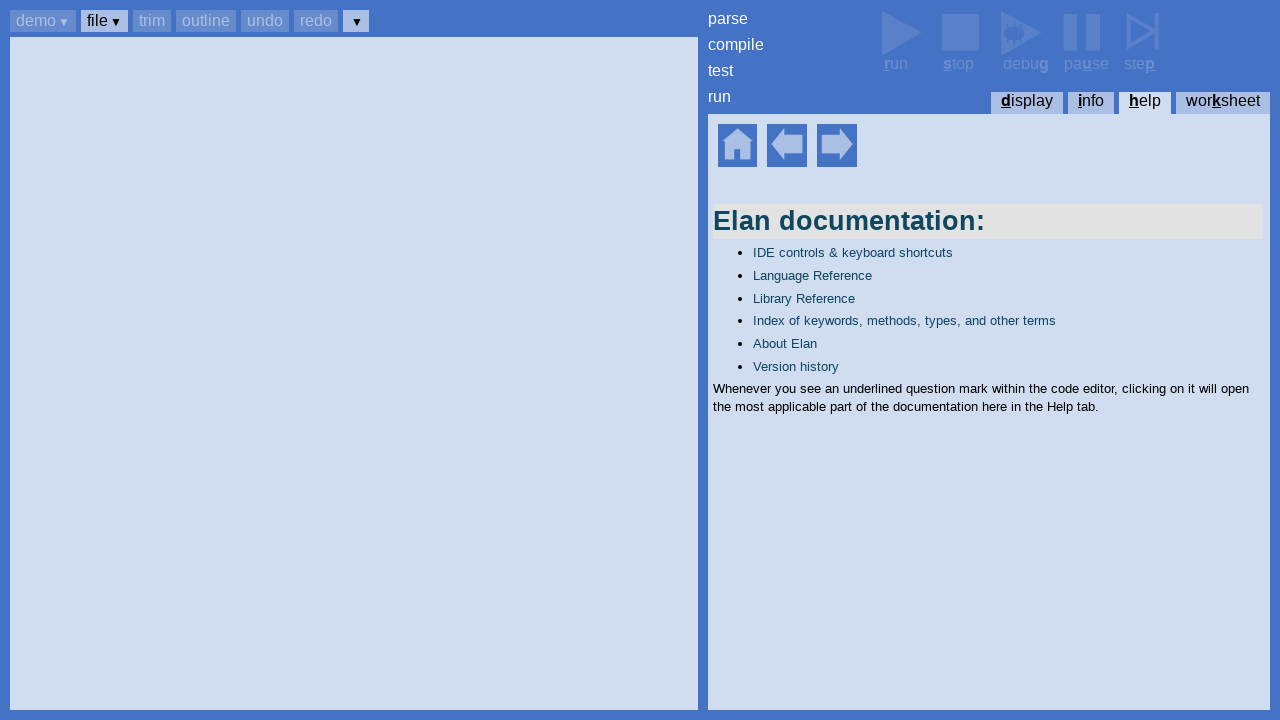

Help home panel is now visible
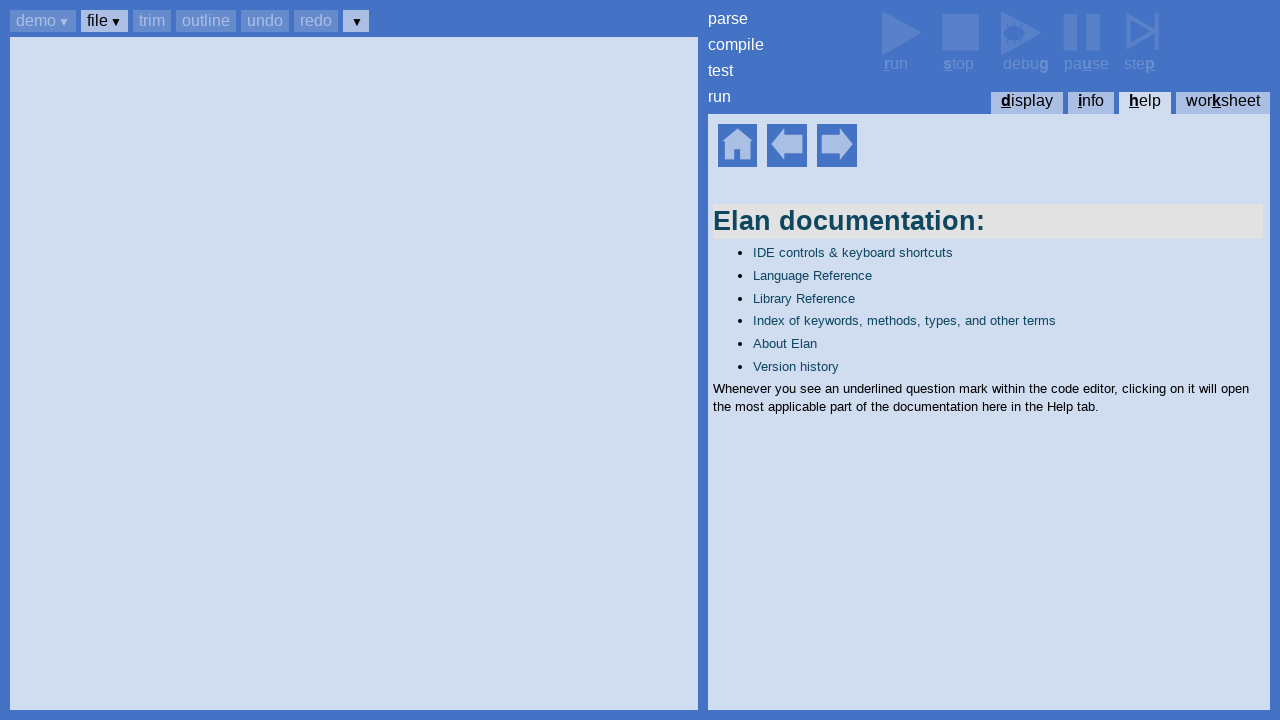

Pressed Control+b to focus on demo button
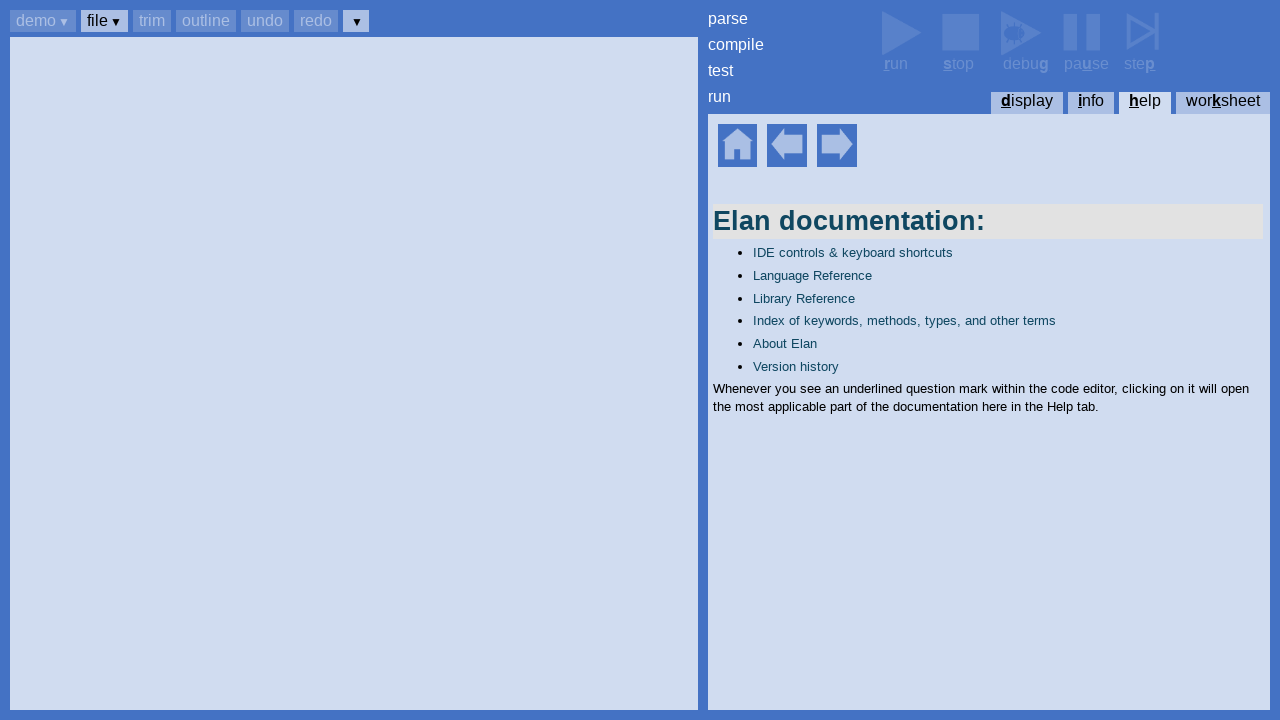

Pressed Tab to move focus to next button (file button)
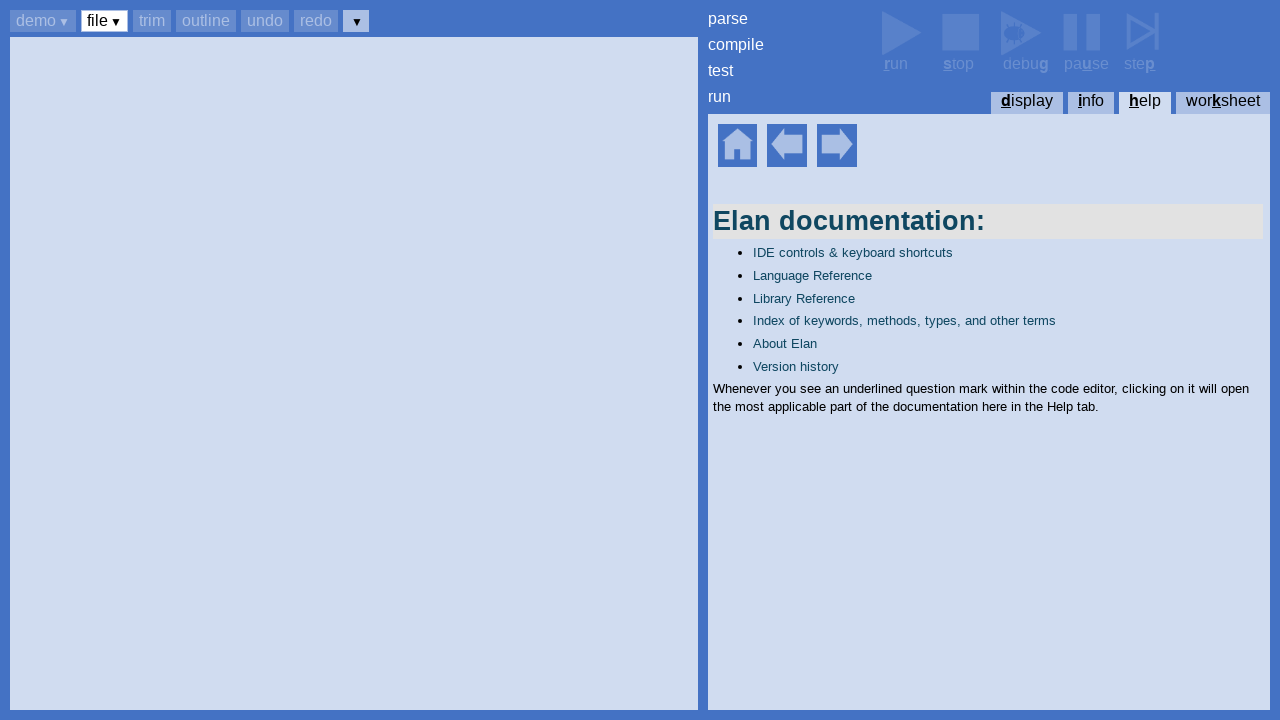

Pressed Tab to move focus to trim button
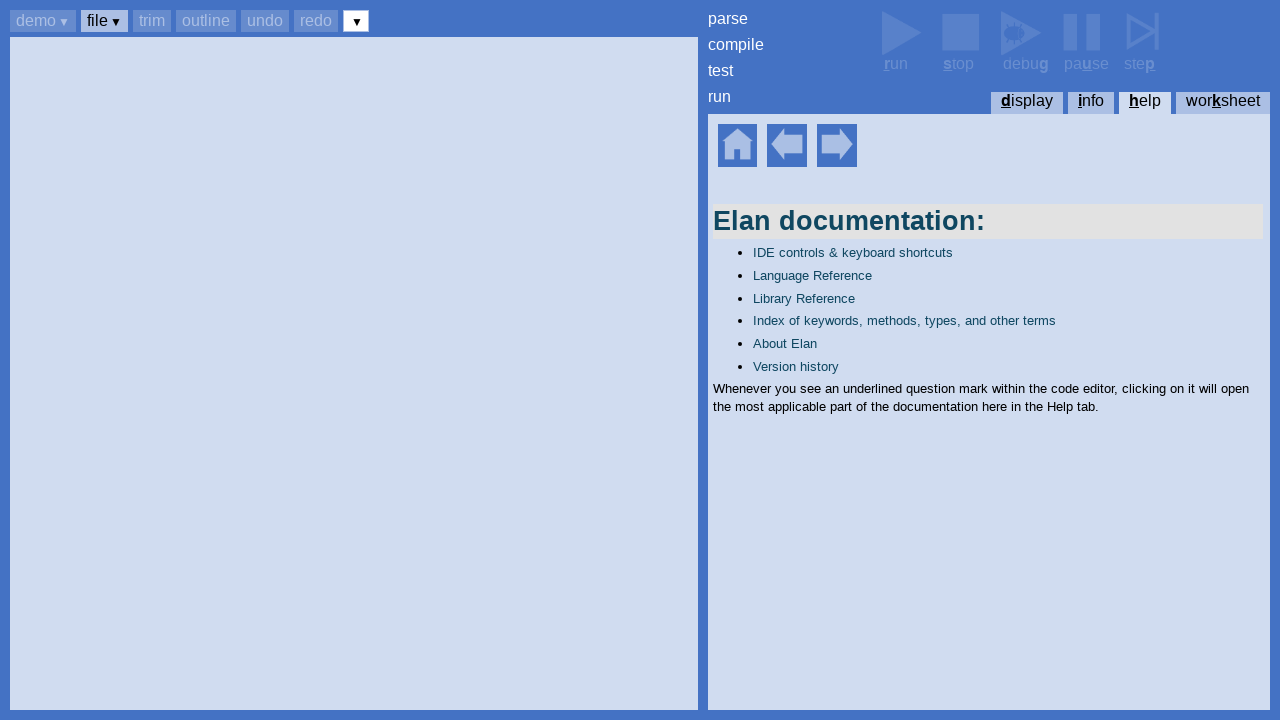

Pressed Tab to move focus to outline button
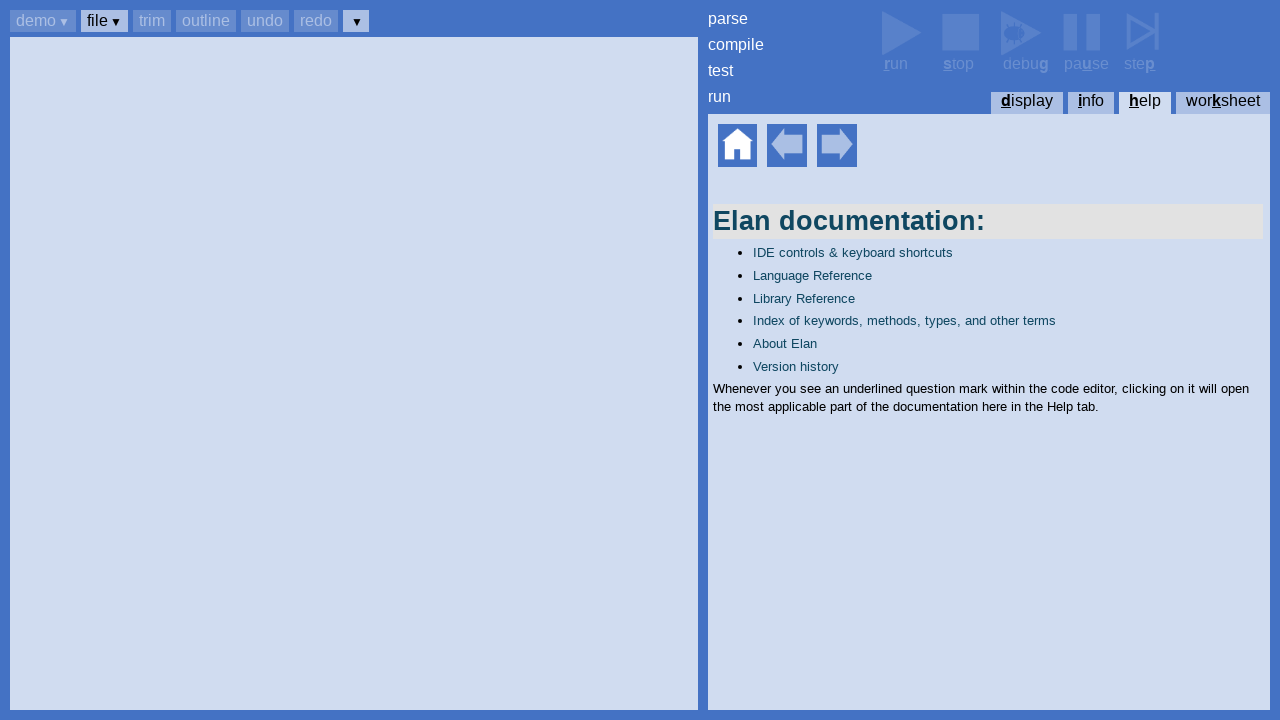

Pressed Tab to move focus to help button
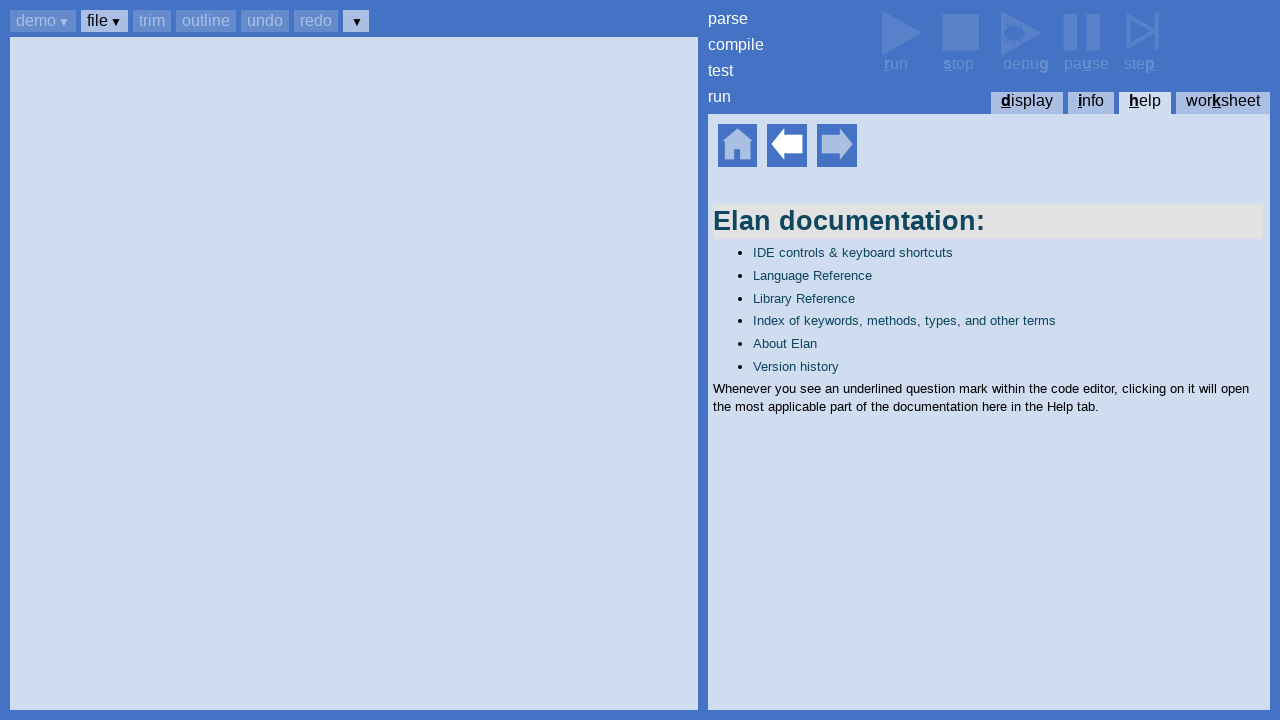

Pressed Tab to move focus to next UI element
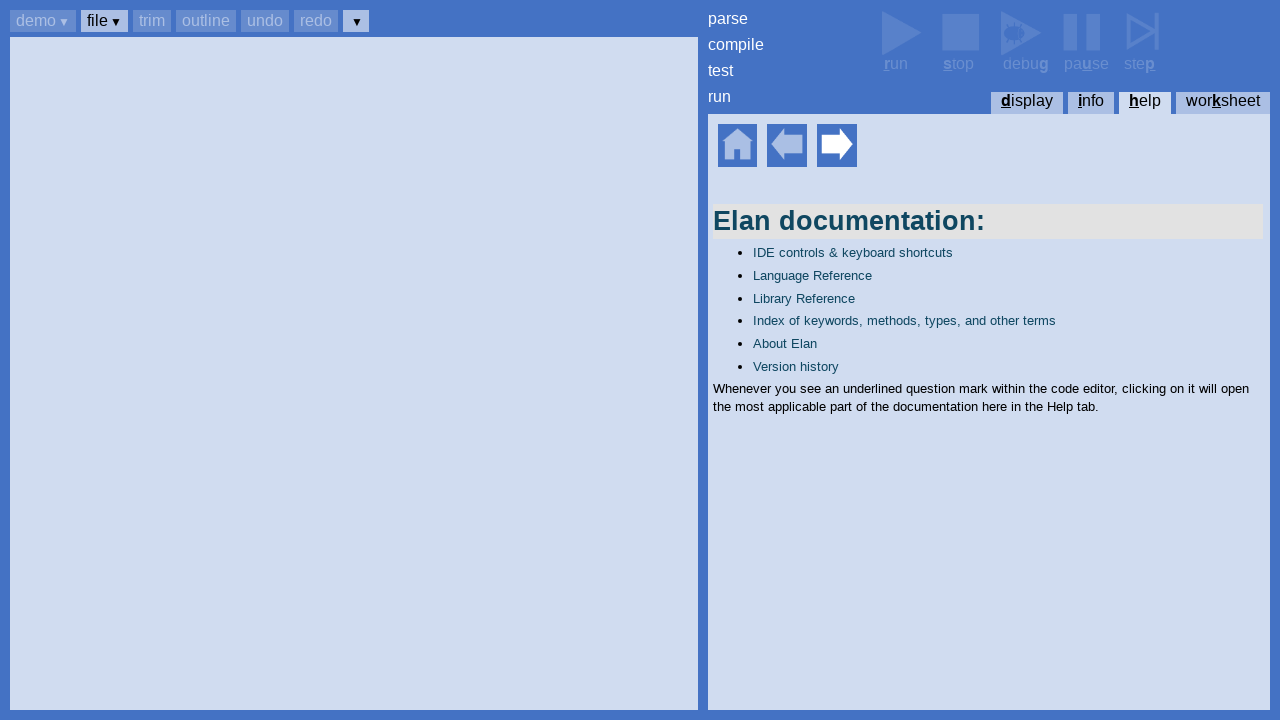

Pressed Tab to continue focus navigation
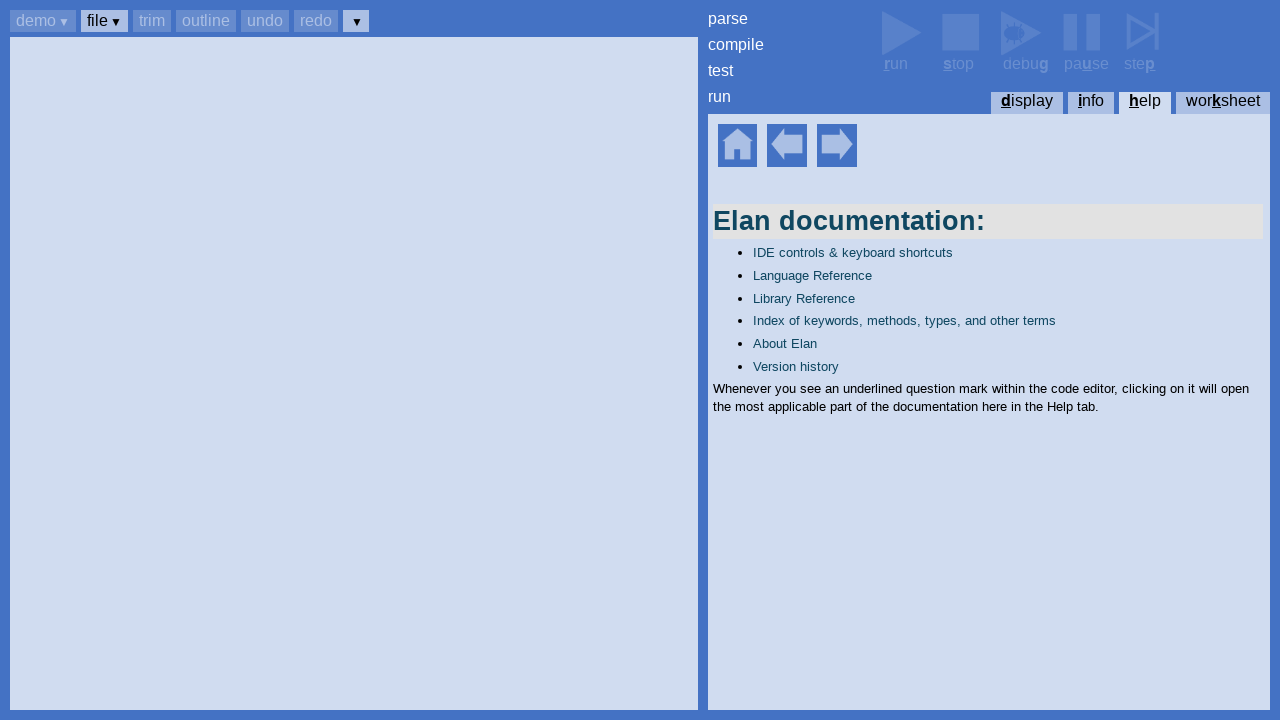

Pressed Control+d to show display panel
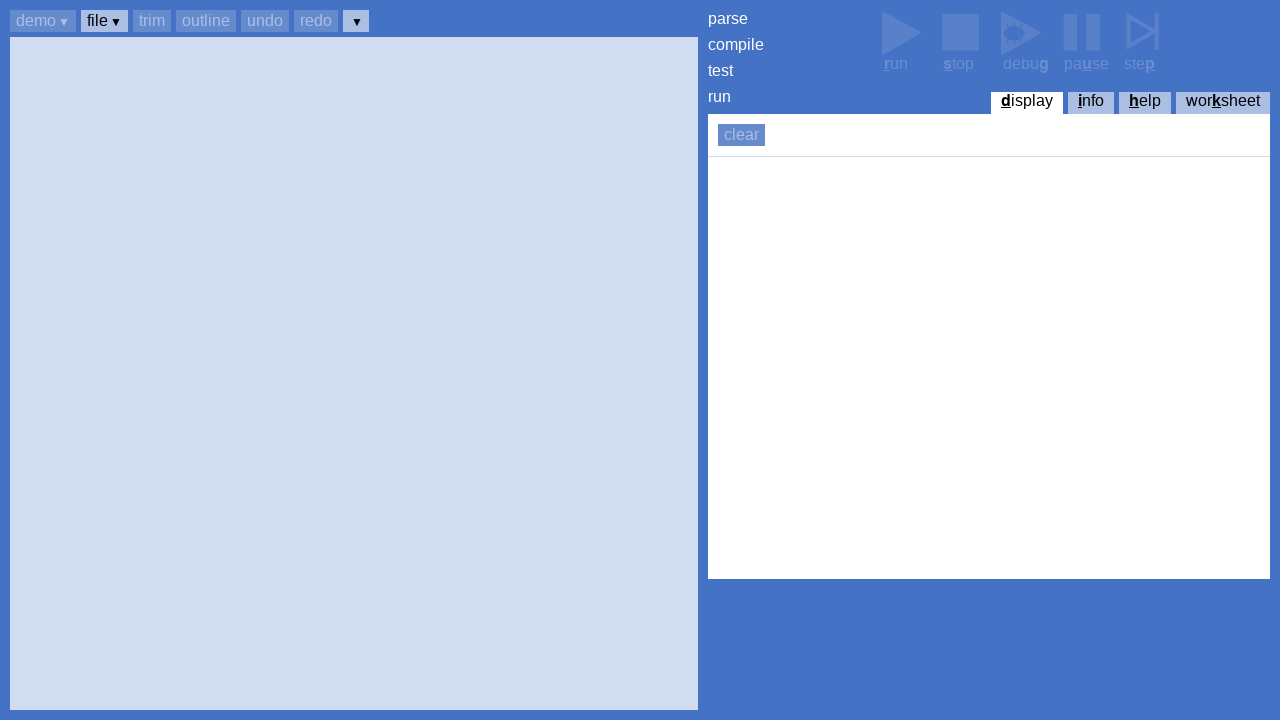

Pressed Tab to focus on clear button in display panel
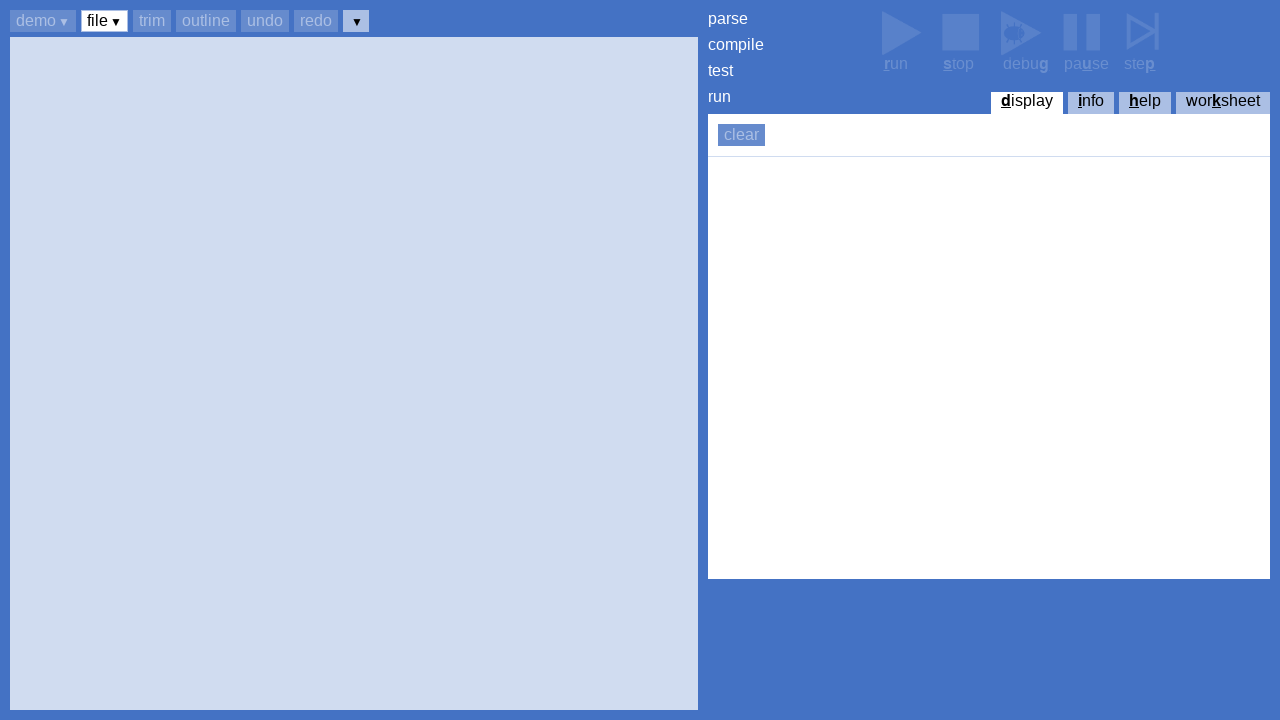

Pressed Control+k to show worksheets panel
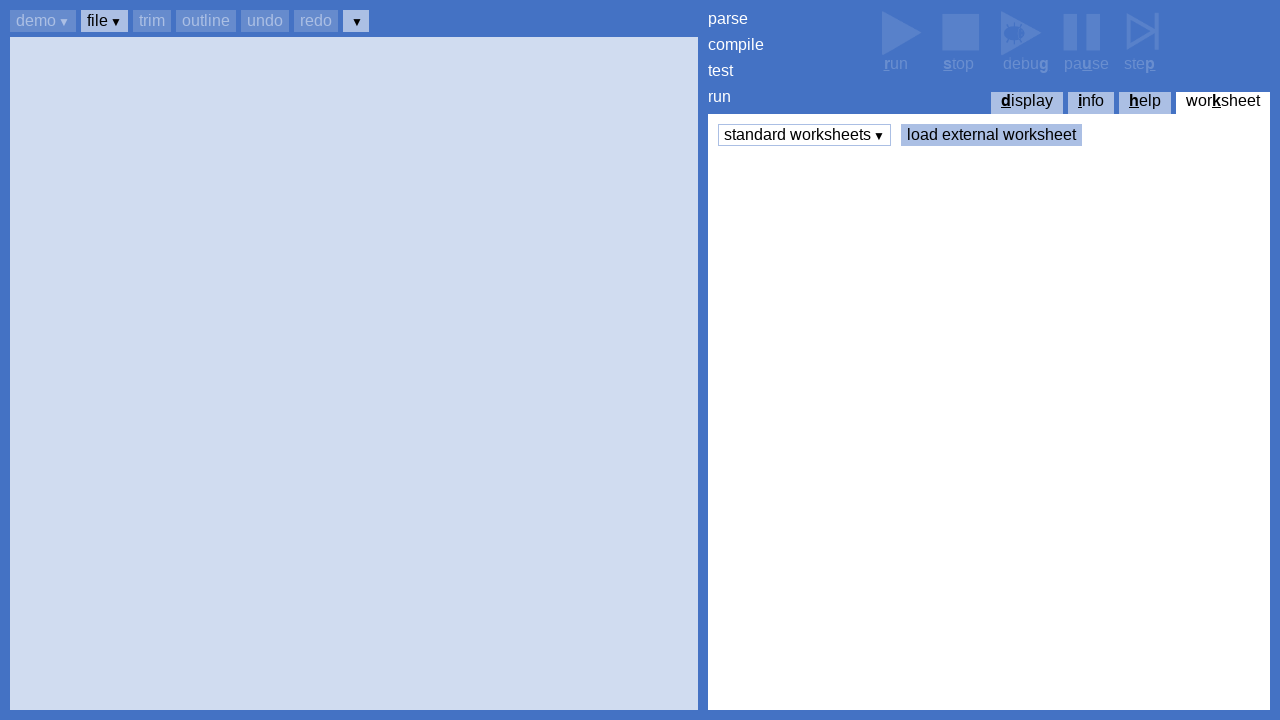

Pressed Tab to focus on load external worksheet button
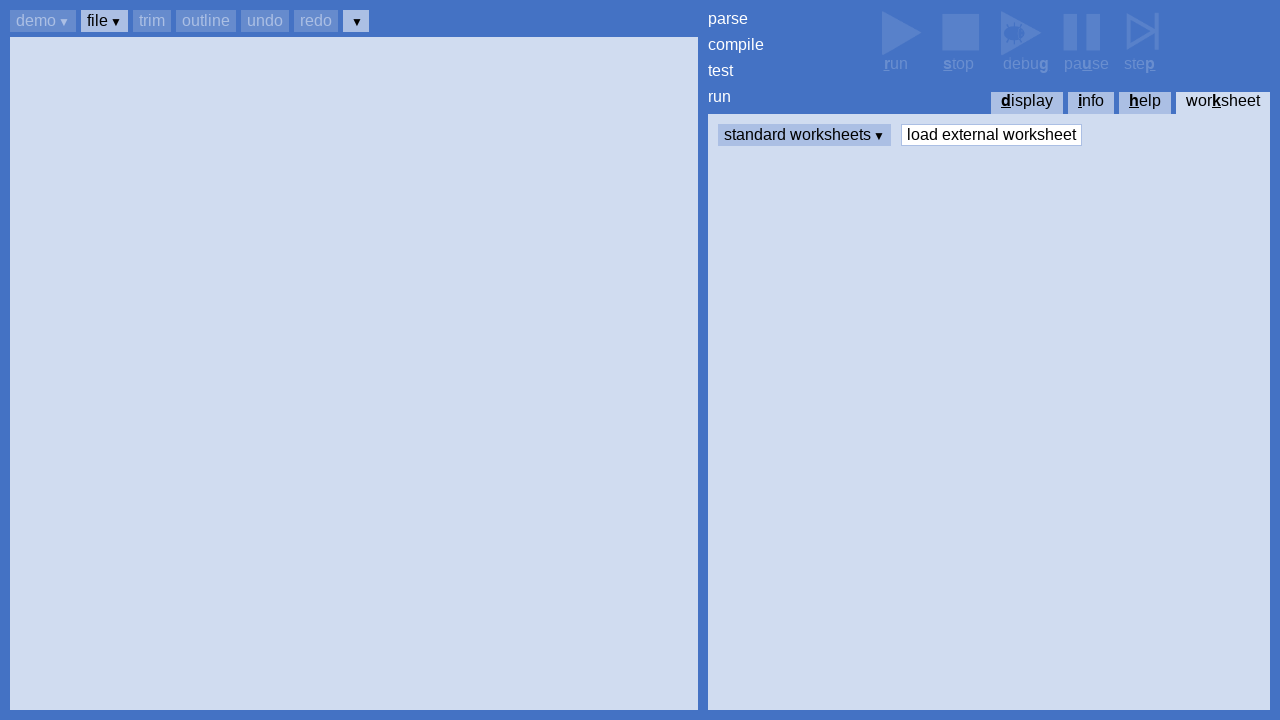

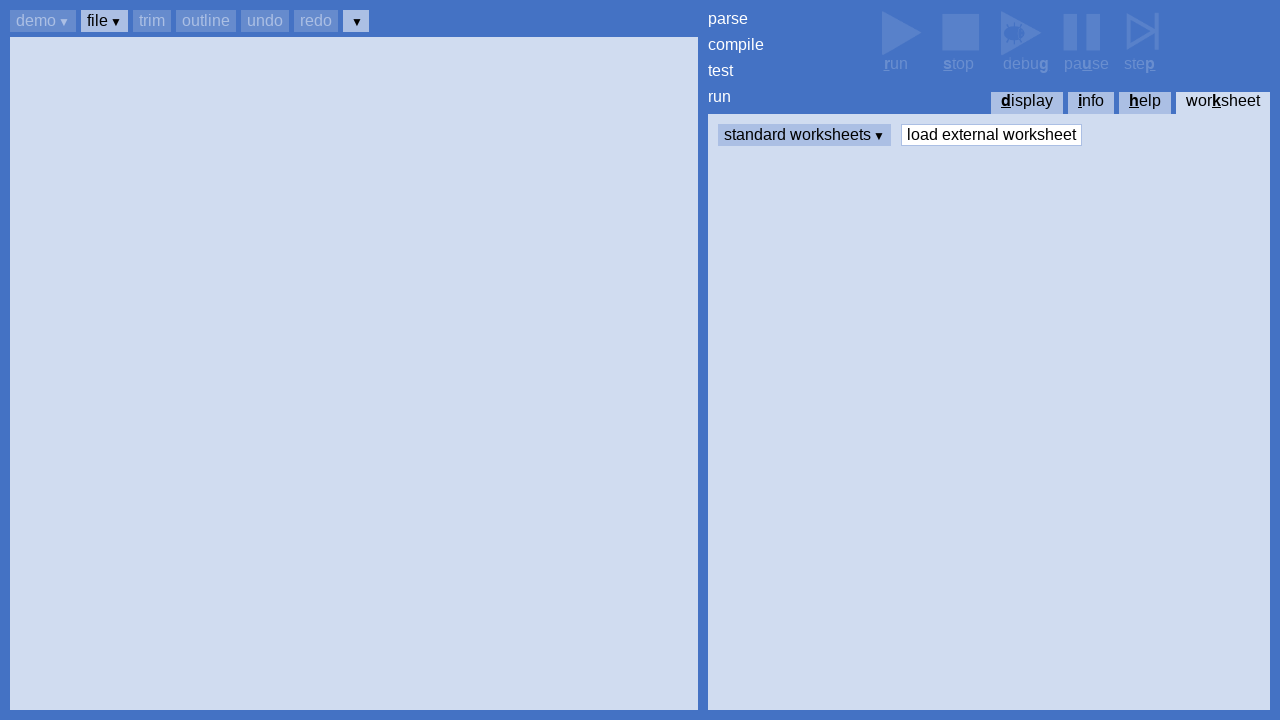